Tests various JavaScript alert interactions including simple alerts, confirmation dialogs with OK/Cancel options, and prompt alerts with text input

Starting URL: https://demo.automationtesting.in/Alerts.html

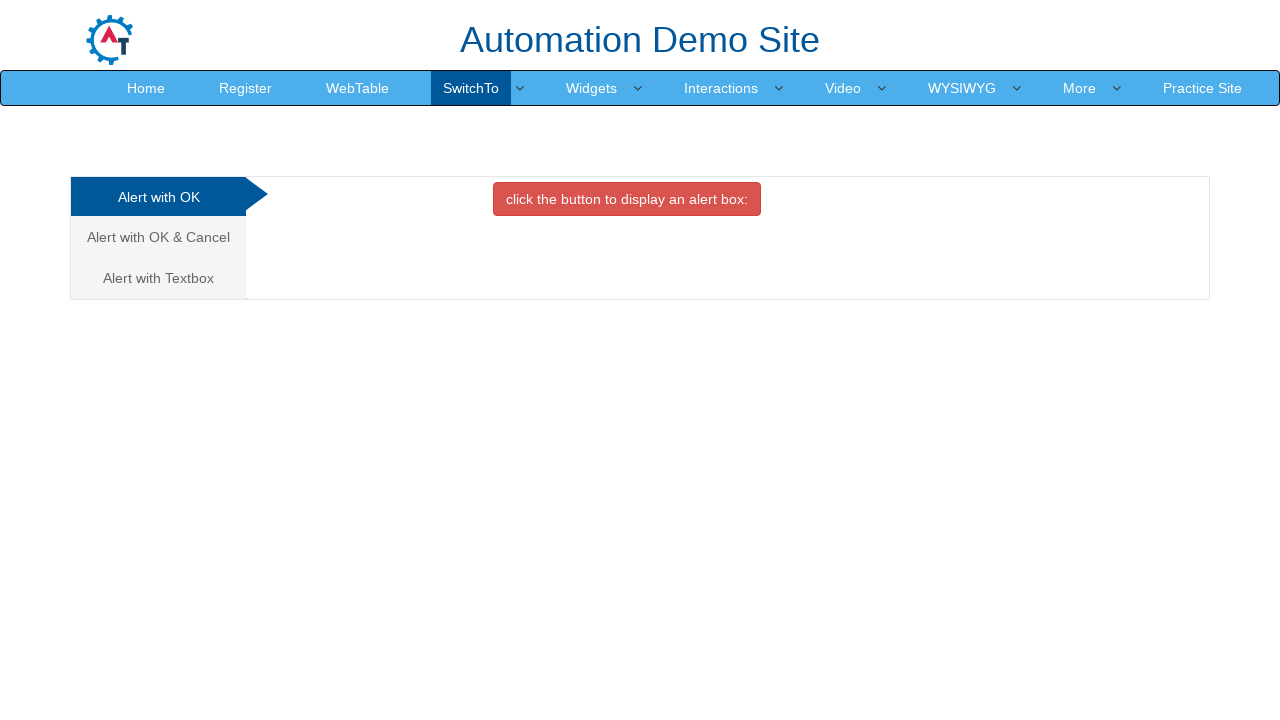

Clicked on 'Alert with OK' tab at (158, 197) on xpath=//a[text()='Alert with OK ']
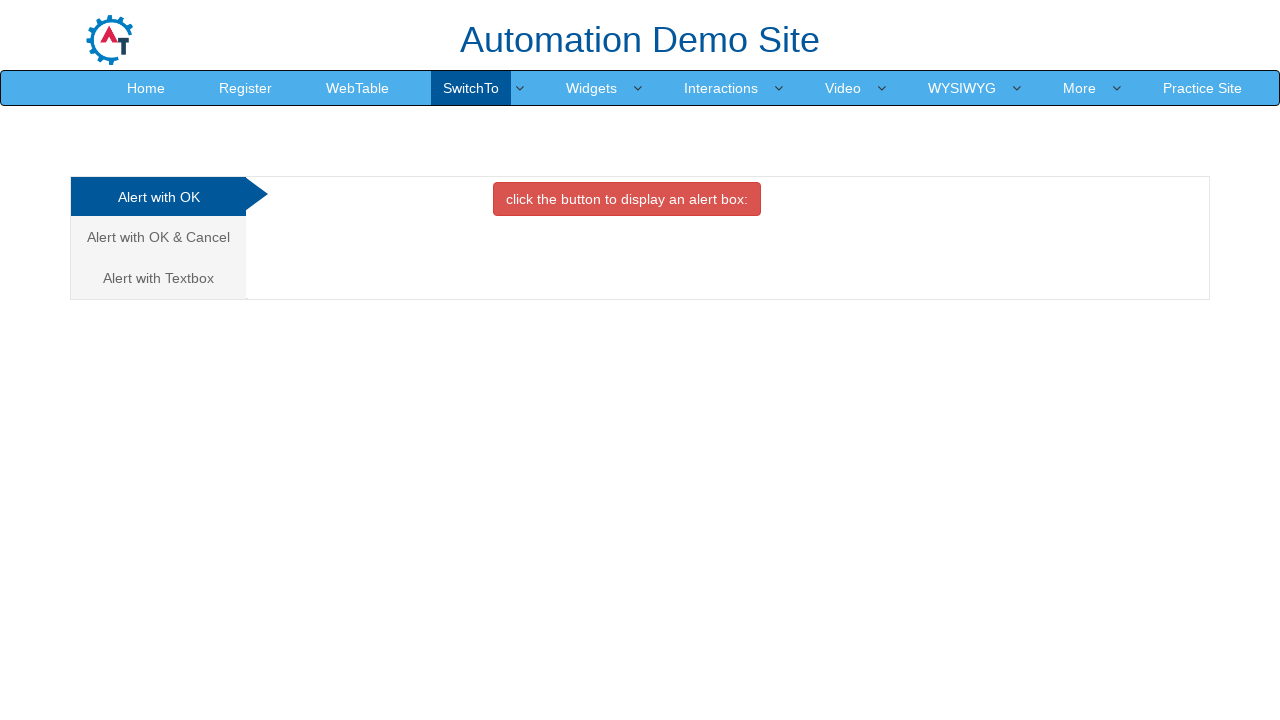

Clicked button to display simple alert box at (627, 199) on xpath=//button[contains(text(),'click the button to display an  alert box:')]
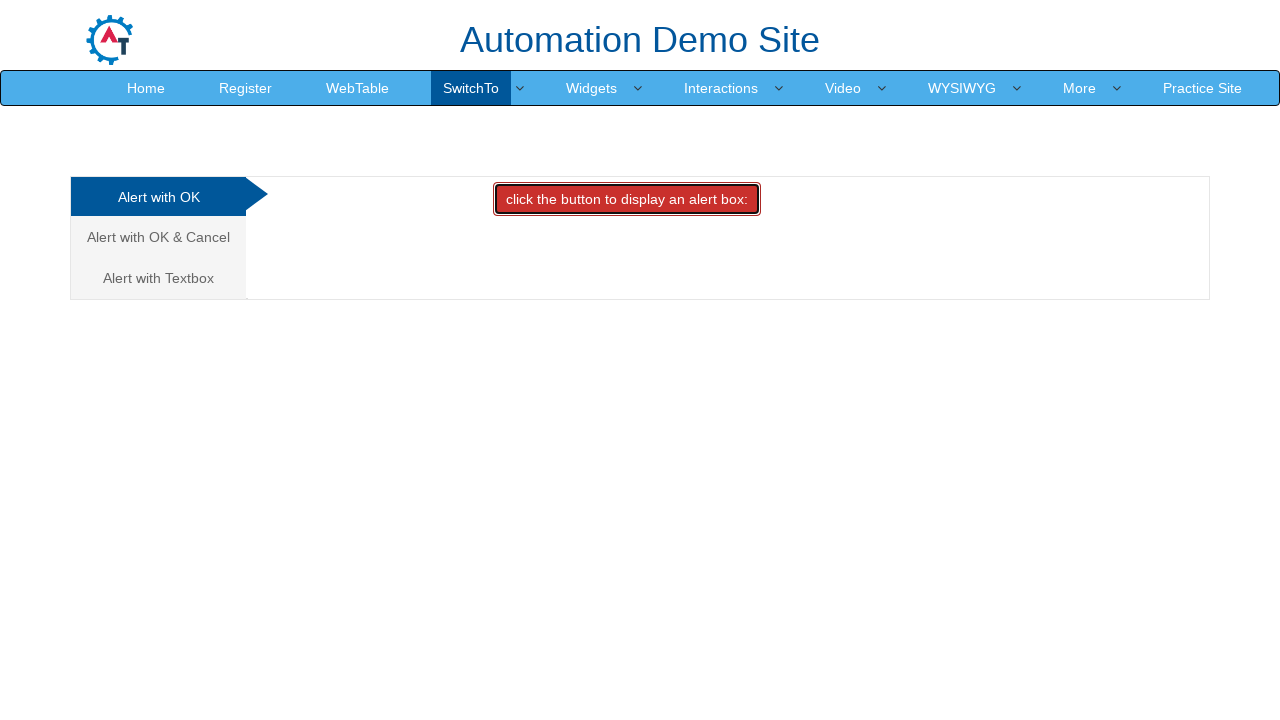

Set up dialog handler to accept simple alert
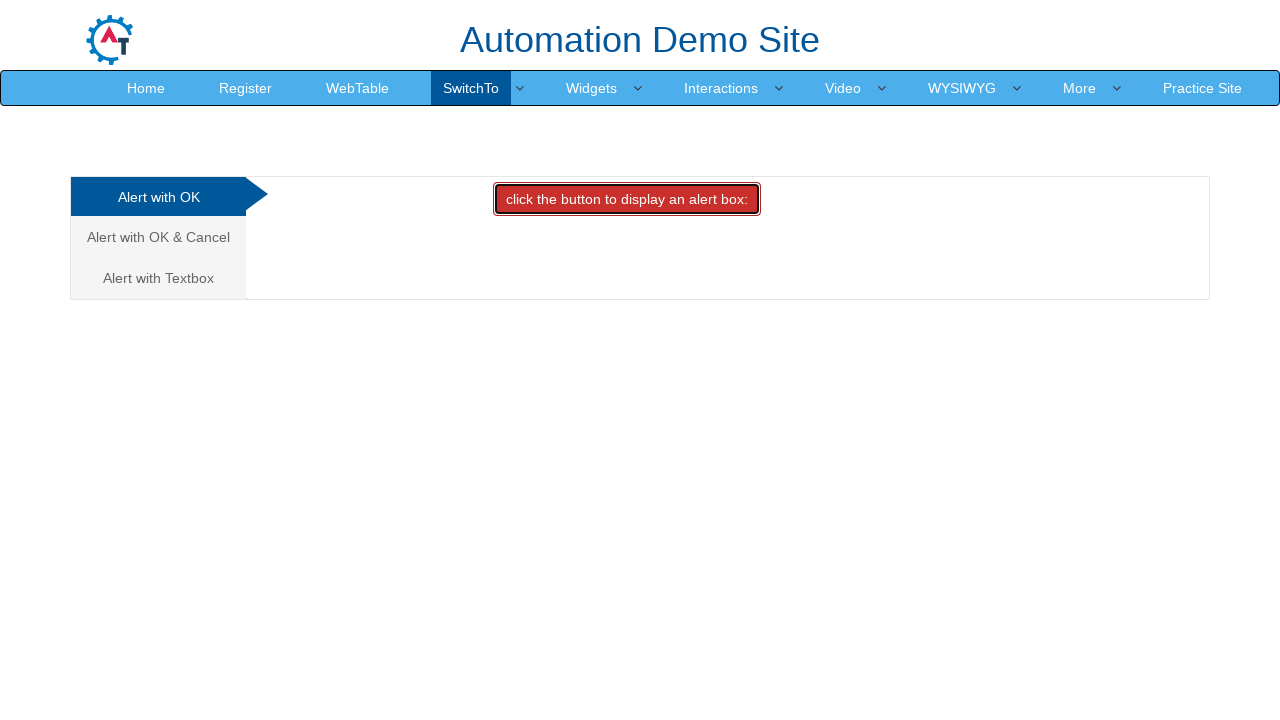

Waited 2 seconds for simple alert to be processed
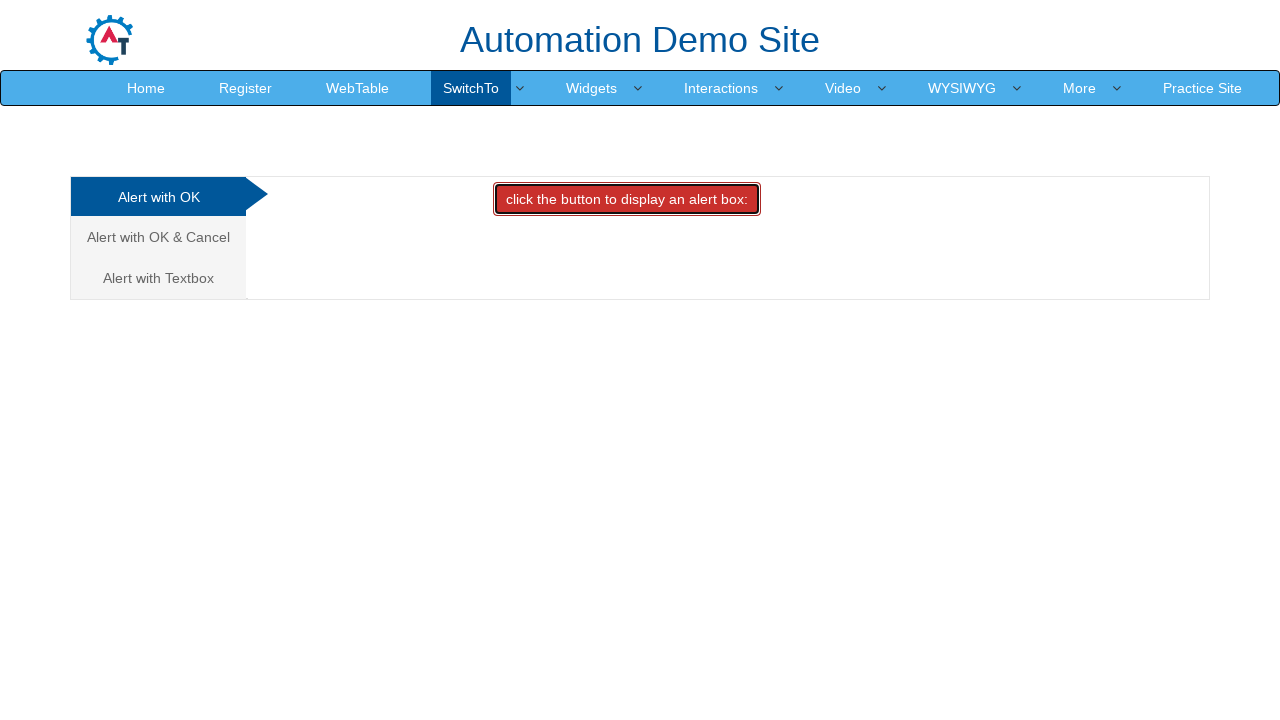

Clicked on 'Alert with OK & Cancel' tab at (158, 237) on xpath=//a[text()='Alert with OK & Cancel ']
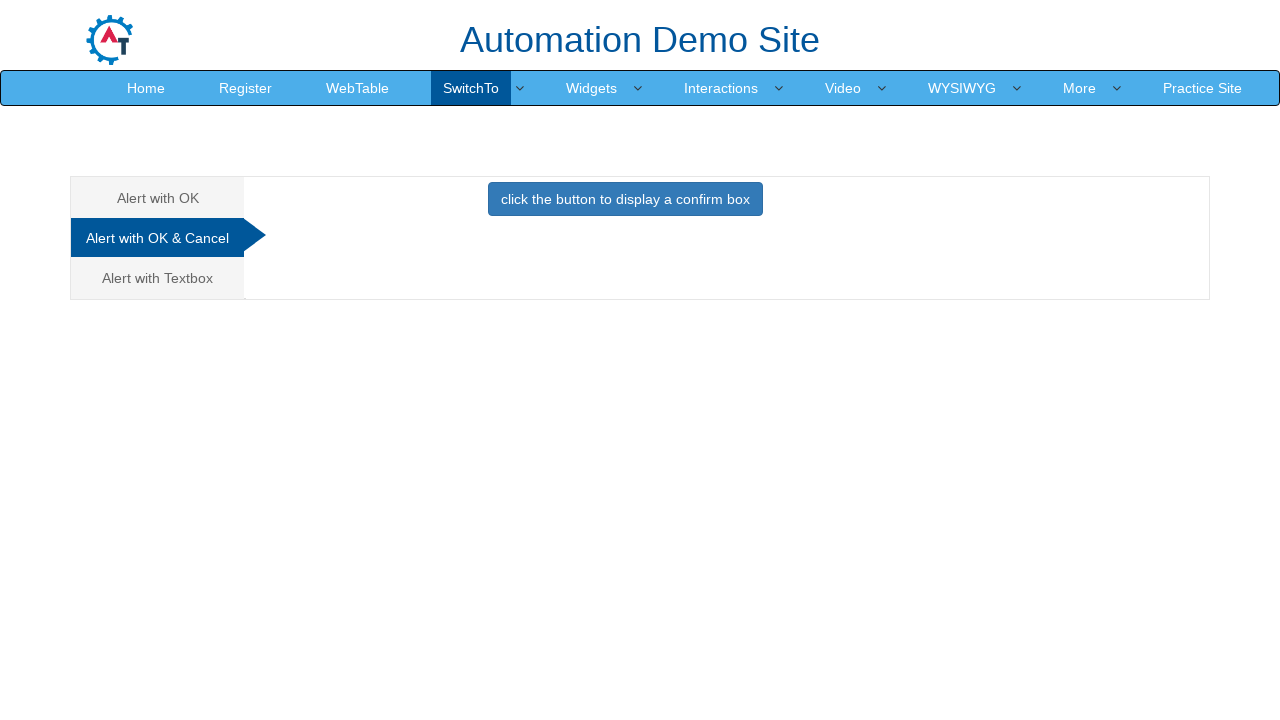

Clicked button to display confirmation dialog at (625, 199) on xpath=//button[text()='click the button to display a confirm box ']
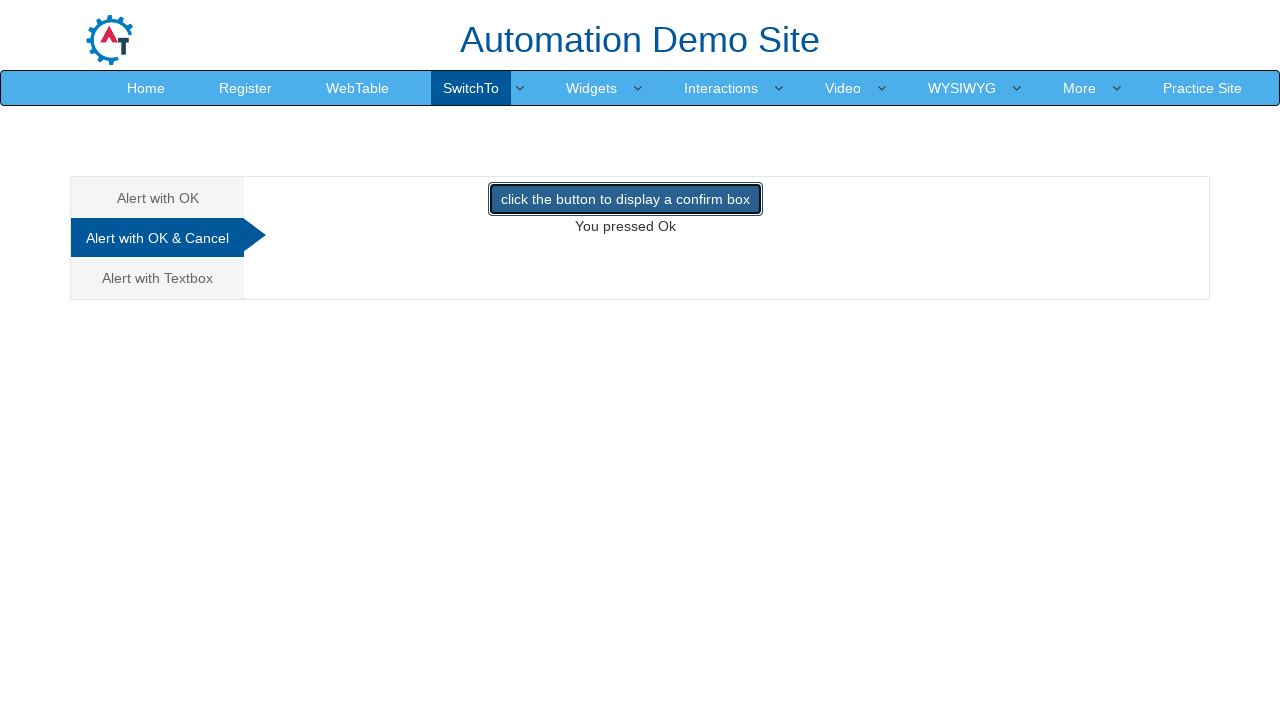

Waited 2 seconds for confirmation dialog
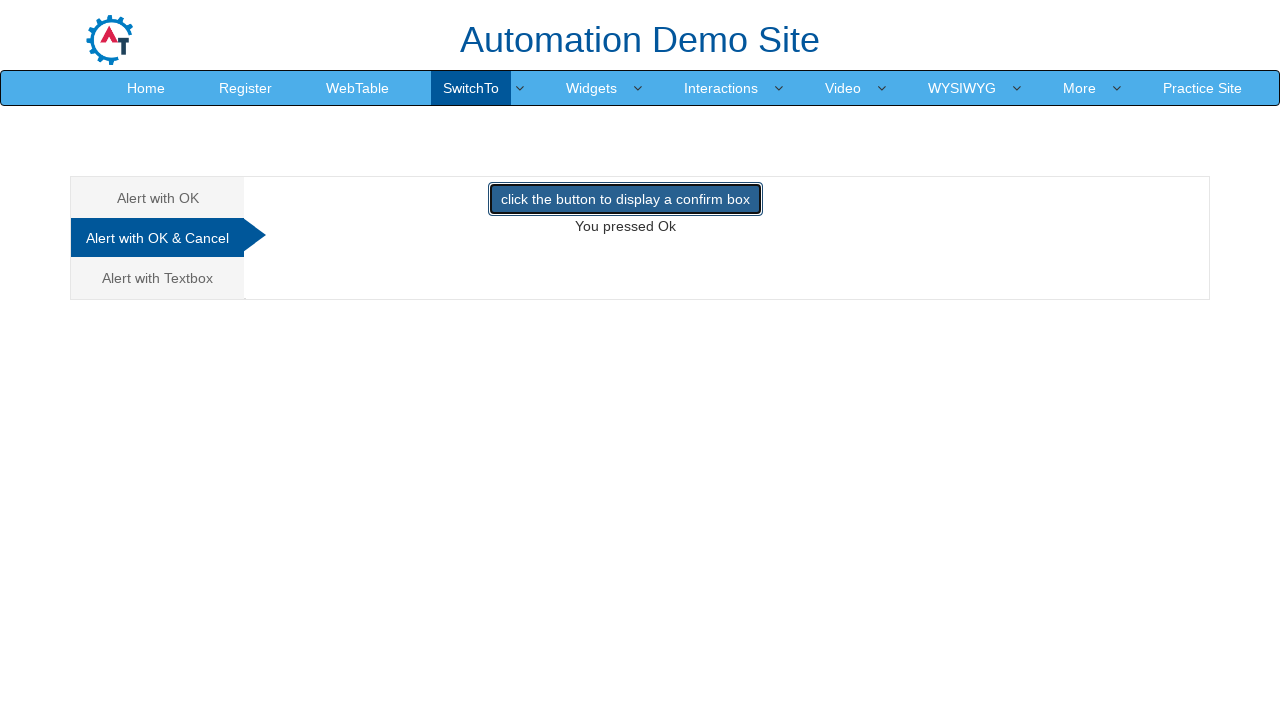

Clicked button again to display another confirmation dialog at (625, 199) on xpath=//button[text()='click the button to display a confirm box ']
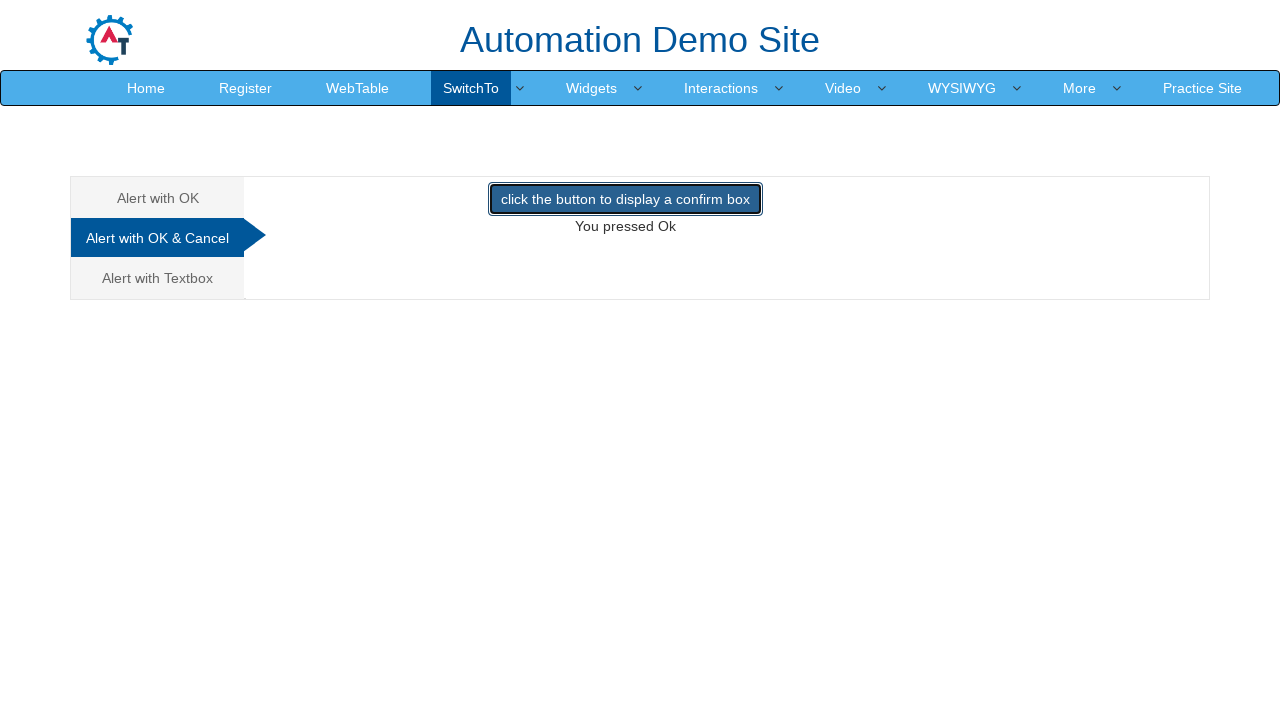

Set up dialog handler to dismiss confirmation dialog
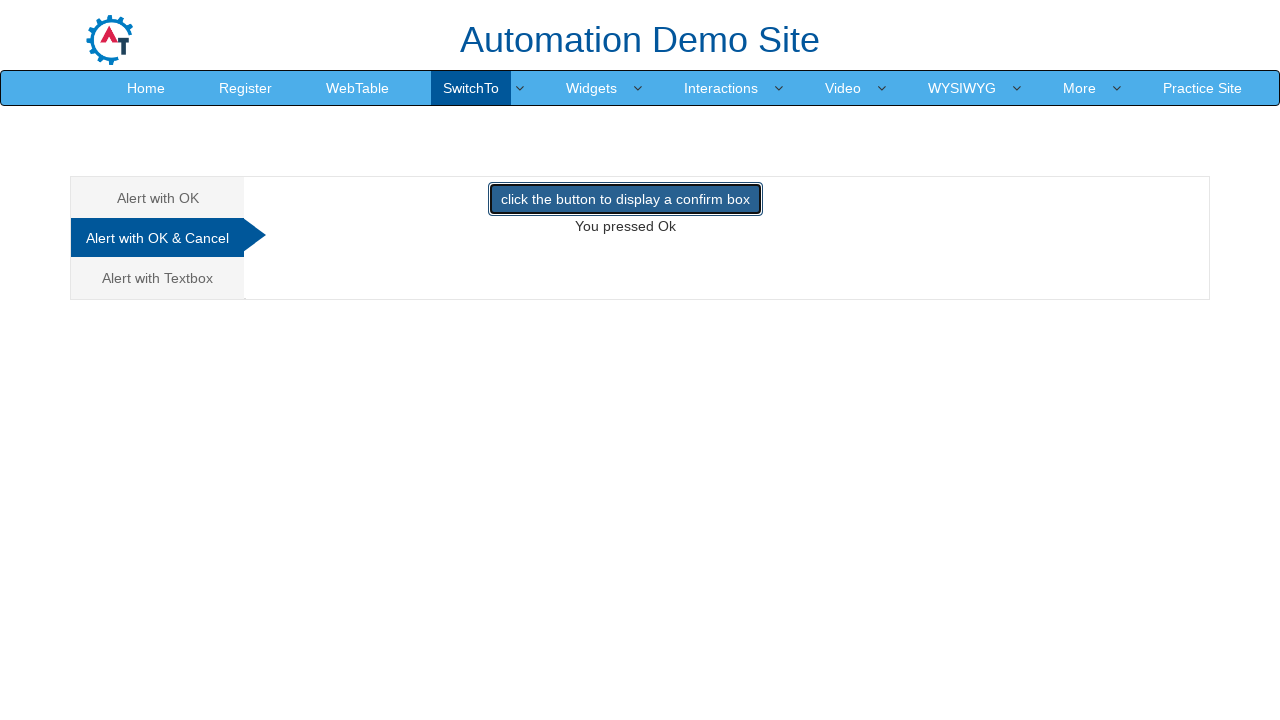

Waited 2 seconds for confirmation dialog to be dismissed
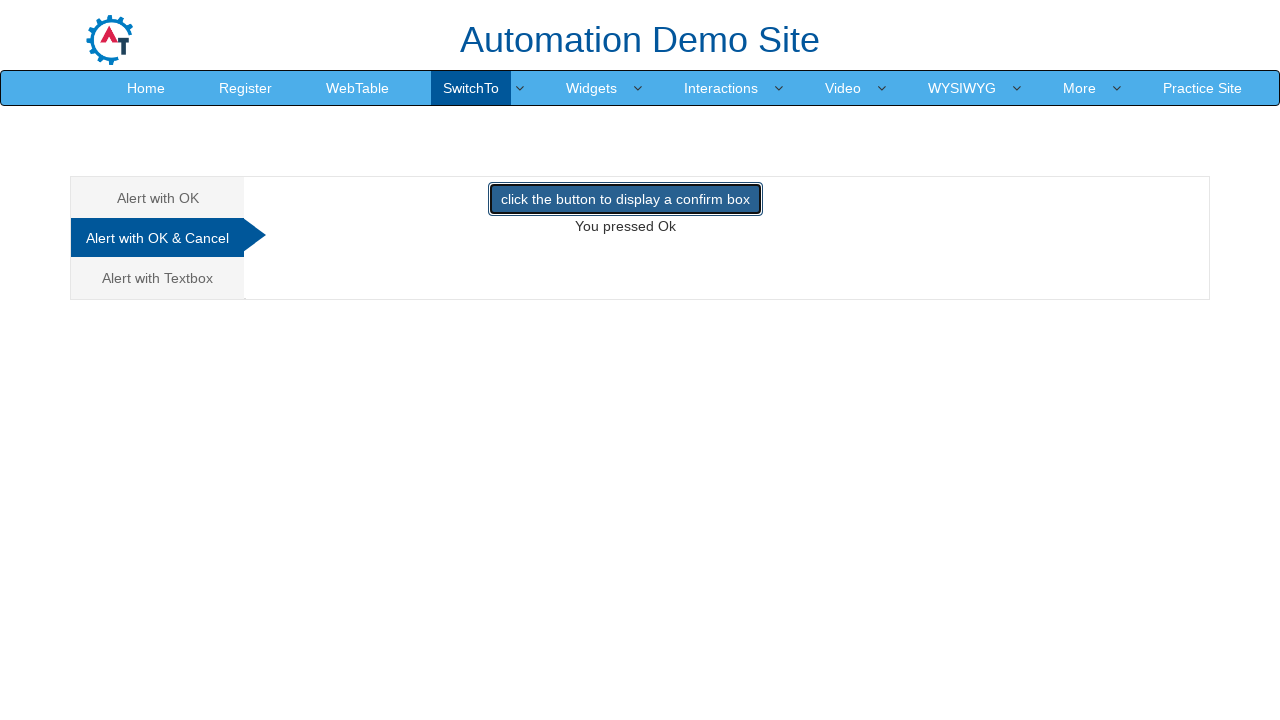

Clicked on 'Alert with Textbox' tab at (158, 278) on xpath=//a[text()='Alert with Textbox ']
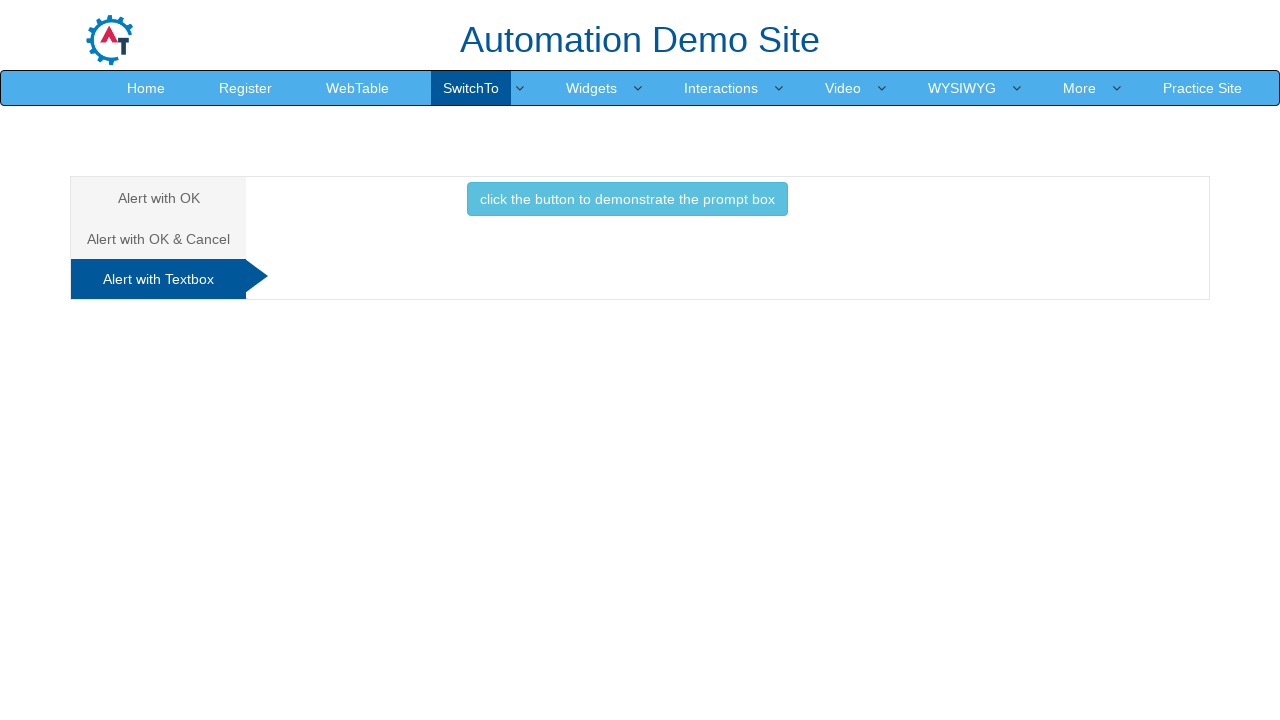

Set up dialog handler to accept prompt with text 'raji qa automation'
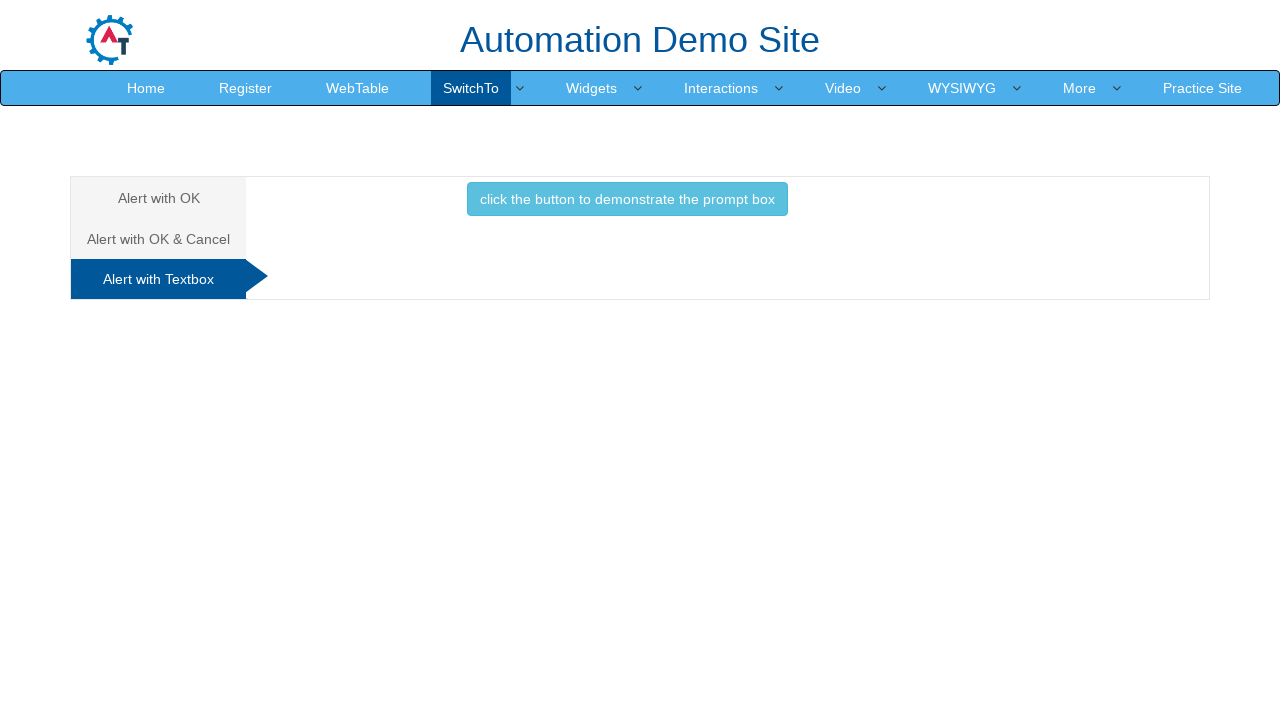

Clicked button to display prompt dialog with text input at (627, 199) on xpath=//button[text()='click the button to demonstrate the prompt box ']
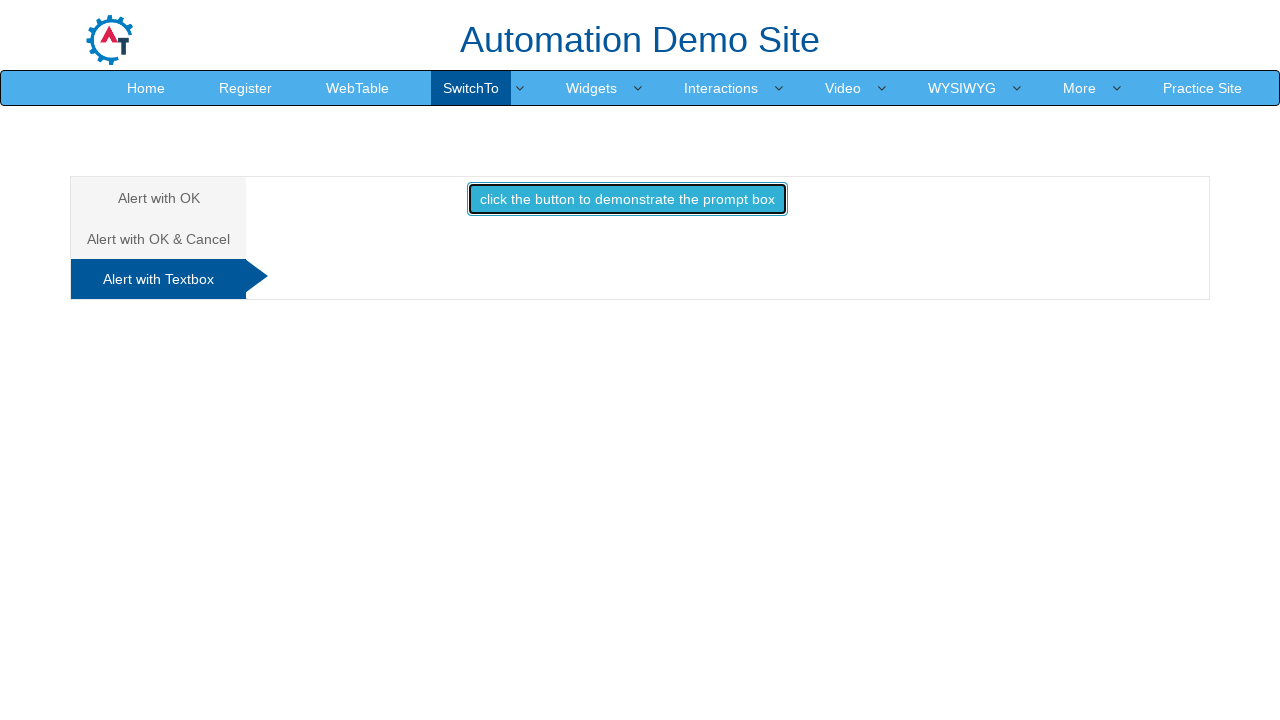

Waited 2 seconds for prompt dialog to be processed
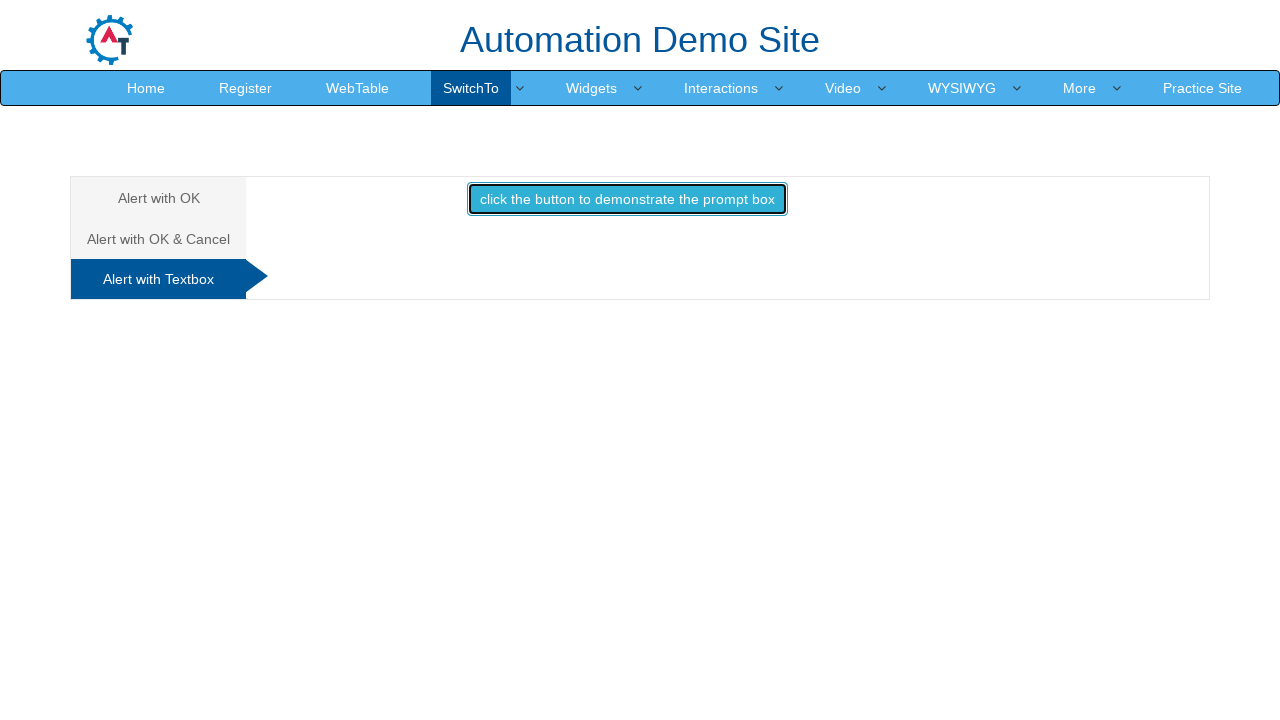

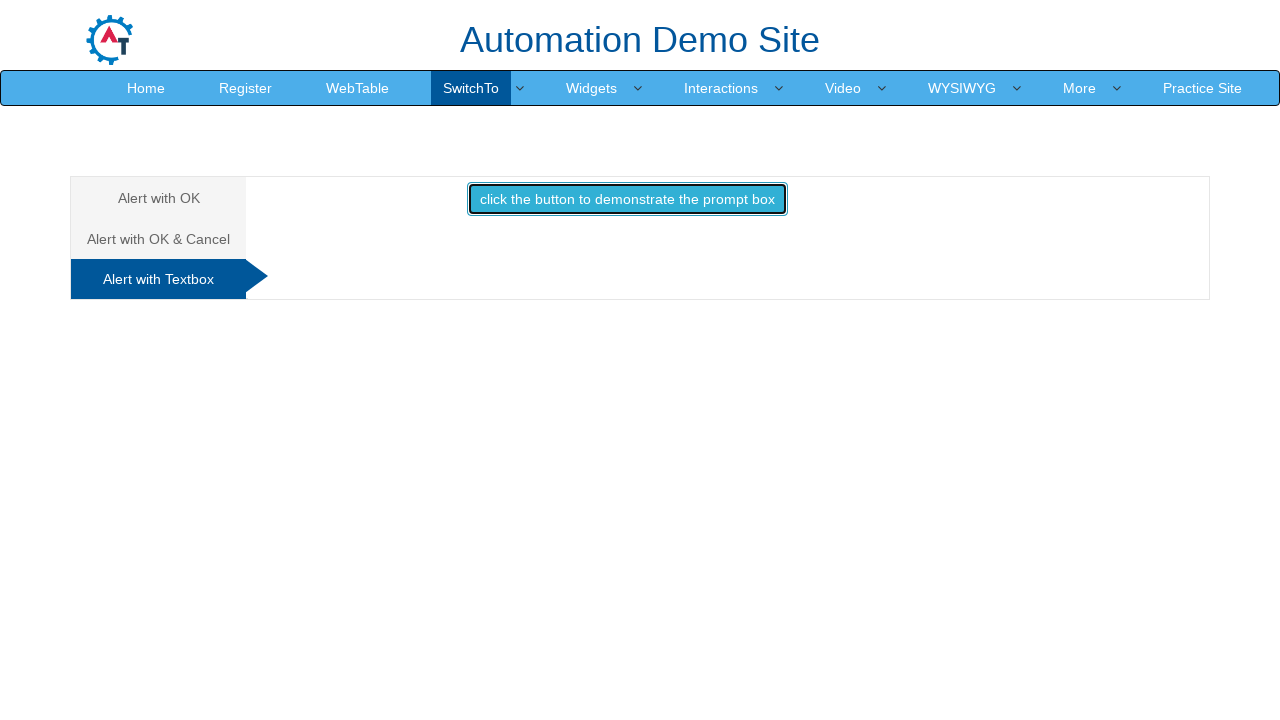